Automates solving a math CAPTCHA by reading a value from the page, calculating a mathematical function, entering the answer, checking a checkbox, selecting a radio button, and submitting the form.

Starting URL: http://suninjuly.github.io/math.html

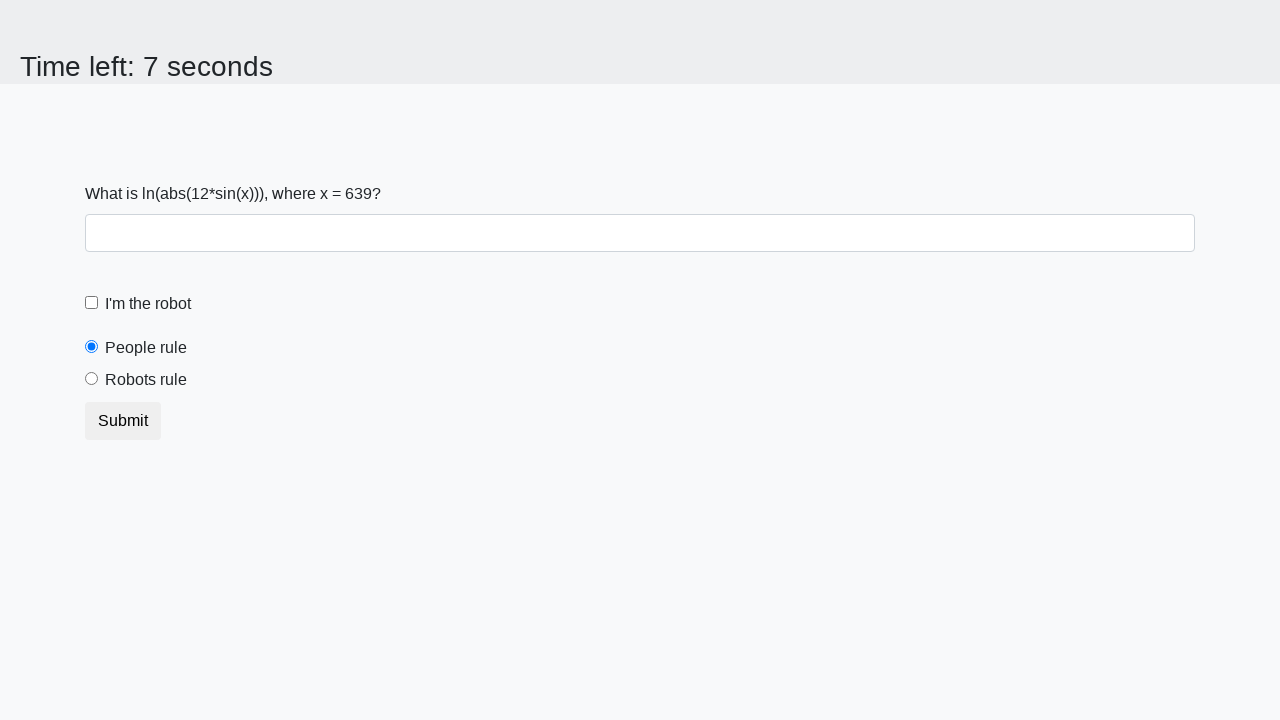

Read x value from the page
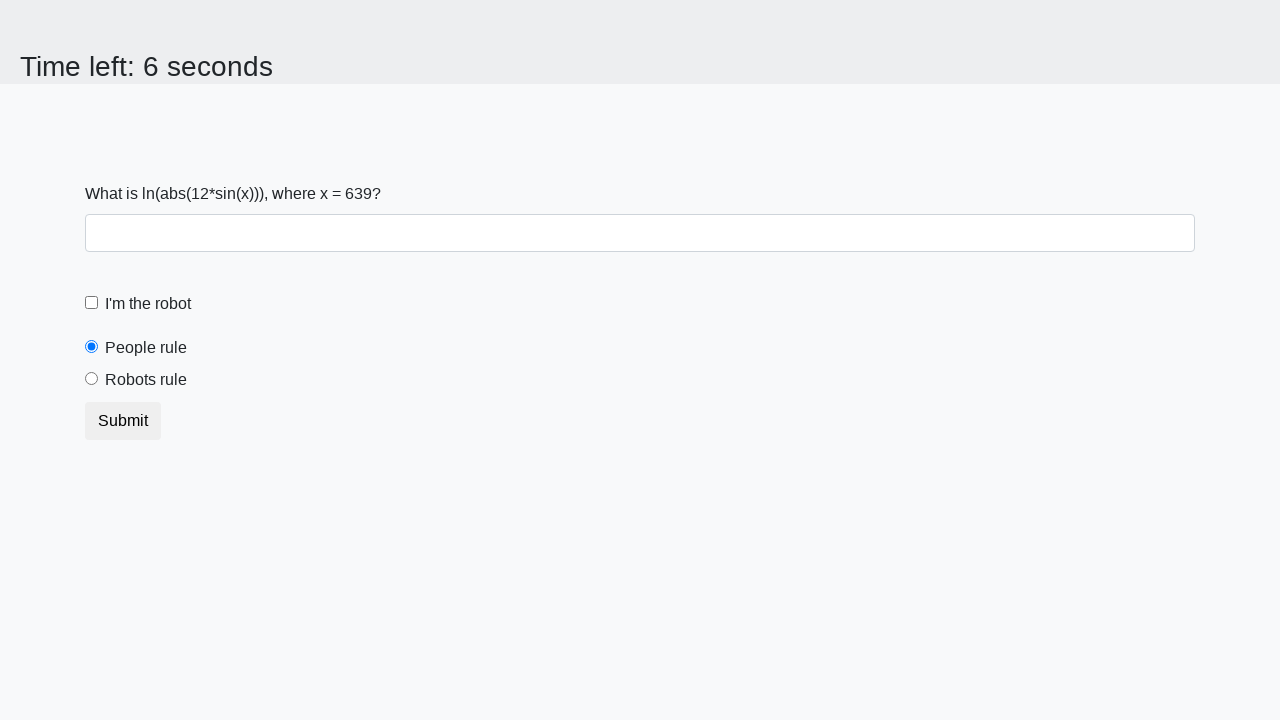

Calculated math CAPTCHA answer: 2.4347424883283746
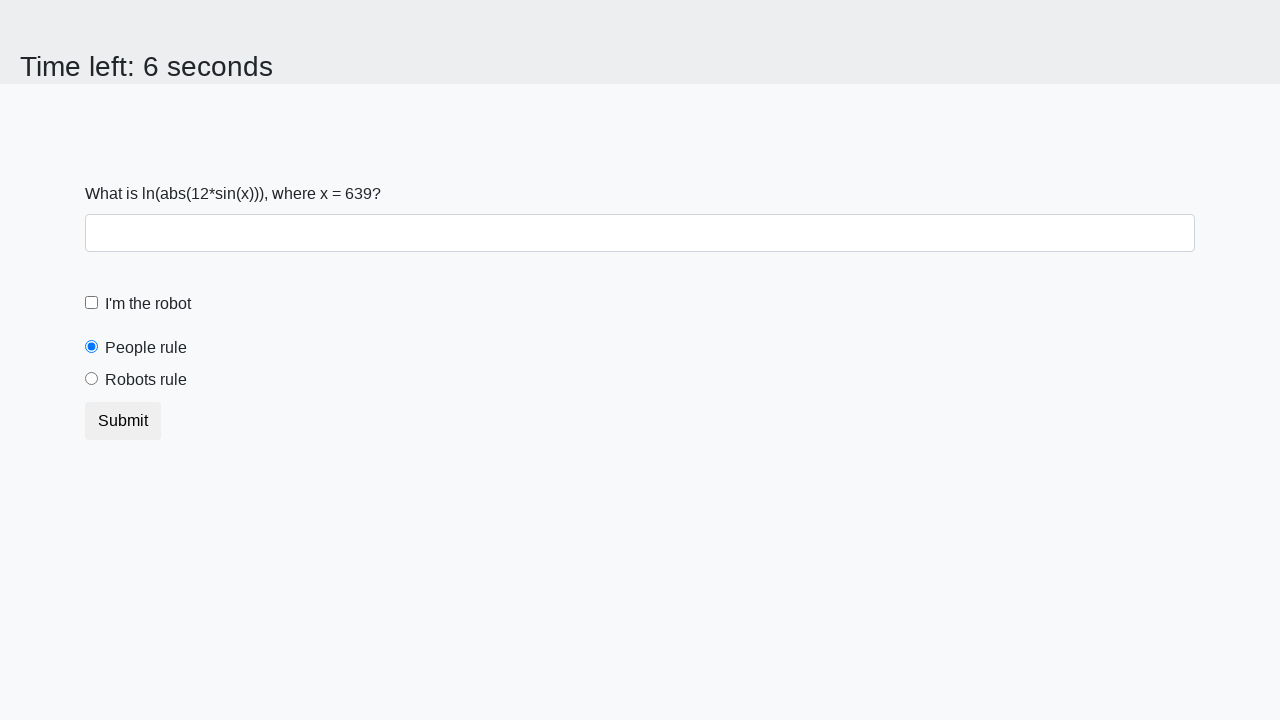

Entered calculated answer in the answer field on #answer
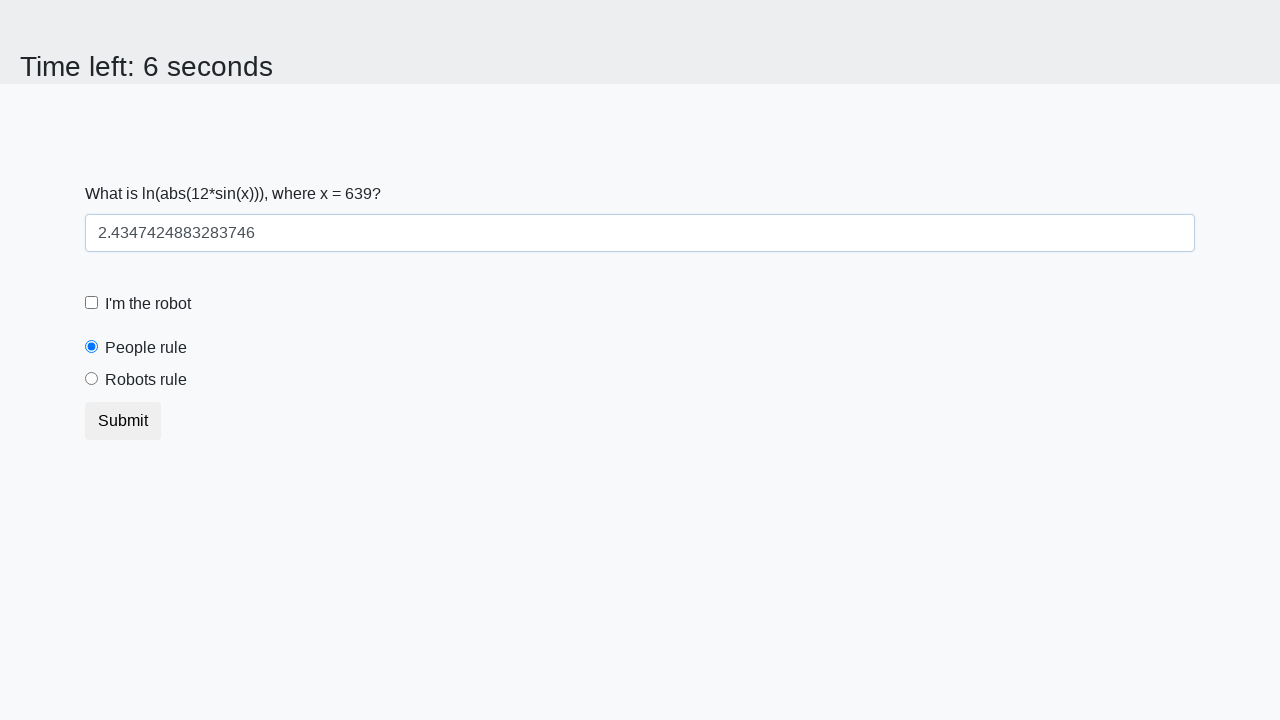

Checked the 'I'm the robot' checkbox at (92, 303) on #robotCheckbox
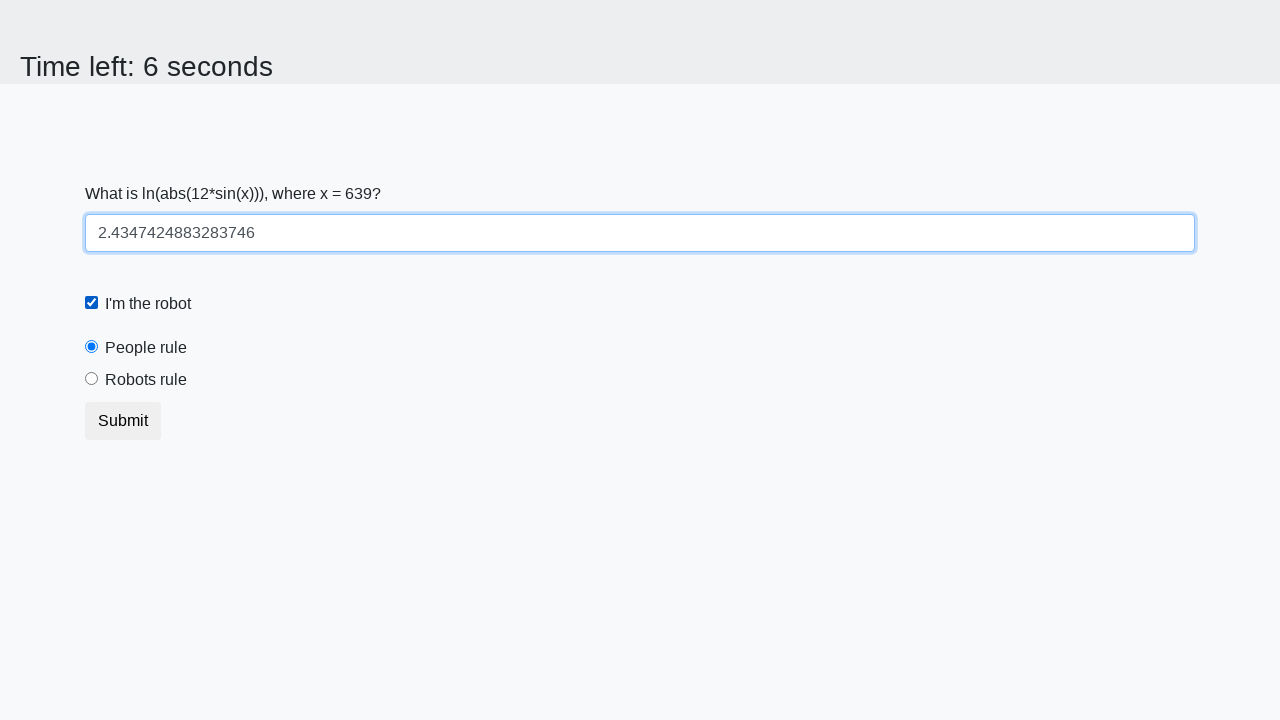

Selected the 'Robots rule!' radio button at (146, 380) on label.form-check-label:has-text('Robots rule')
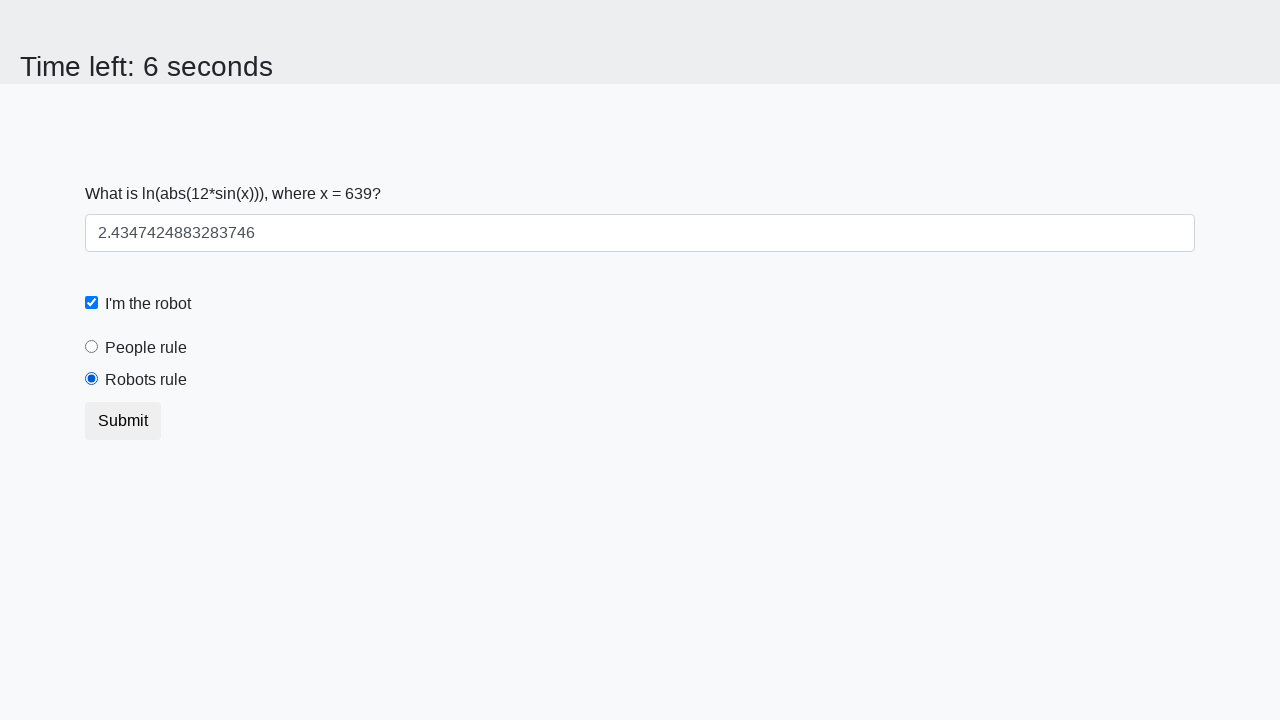

Clicked the Submit button to complete the CAPTCHA at (123, 421) on button.btn-default:has-text('Submit')
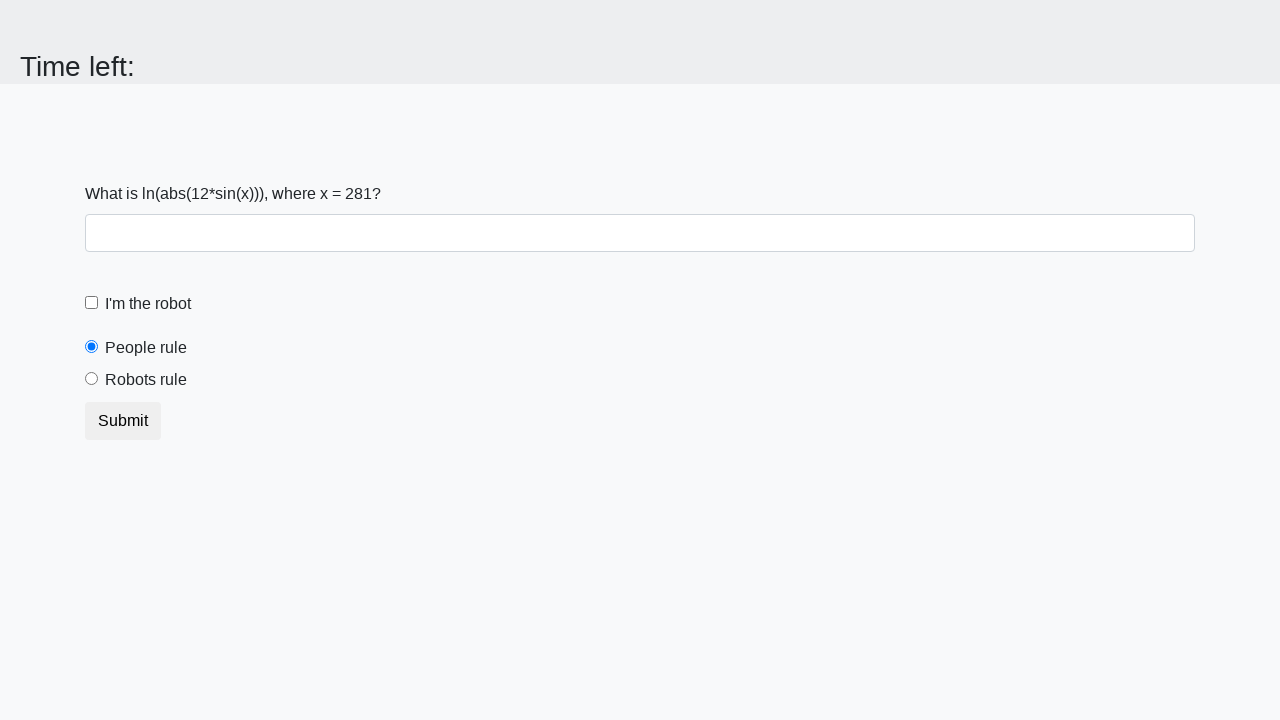

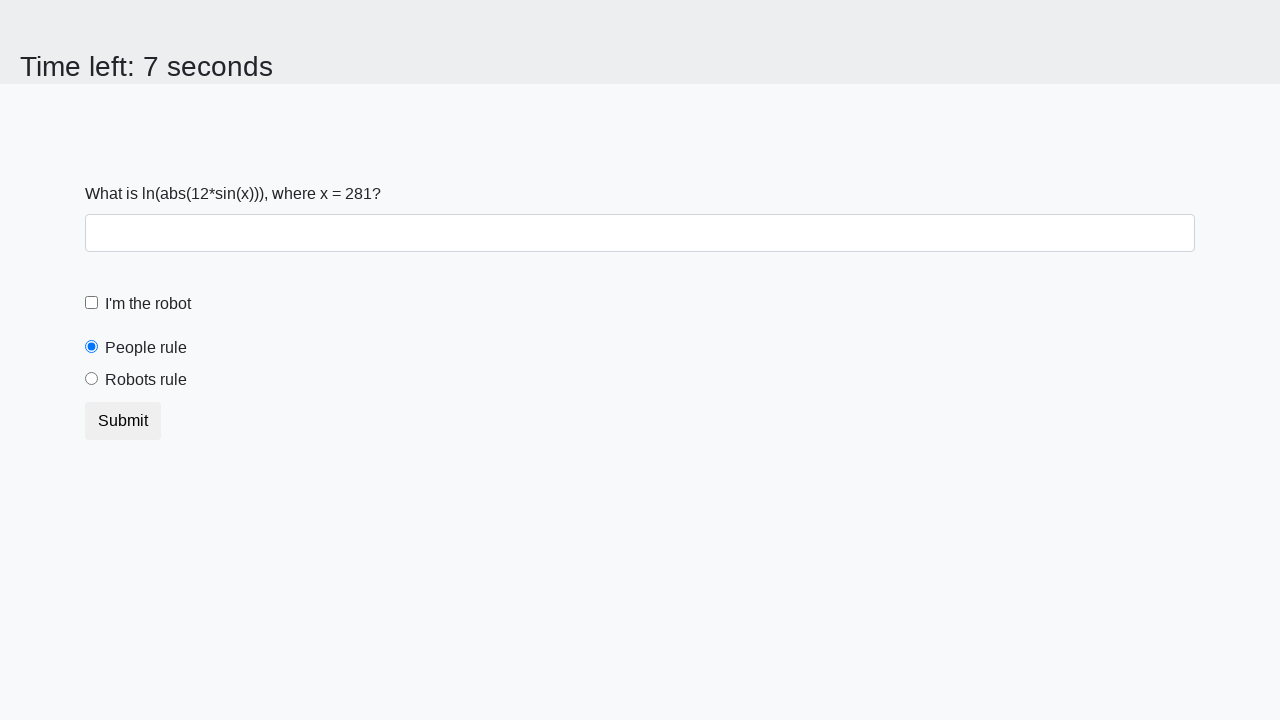